Navigates to the OrangeHRM demo login page and waits for the username input field to become visible, verifying the page loads correctly.

Starting URL: https://opensource-demo.orangehrmlive.com/web/index.php/auth/login

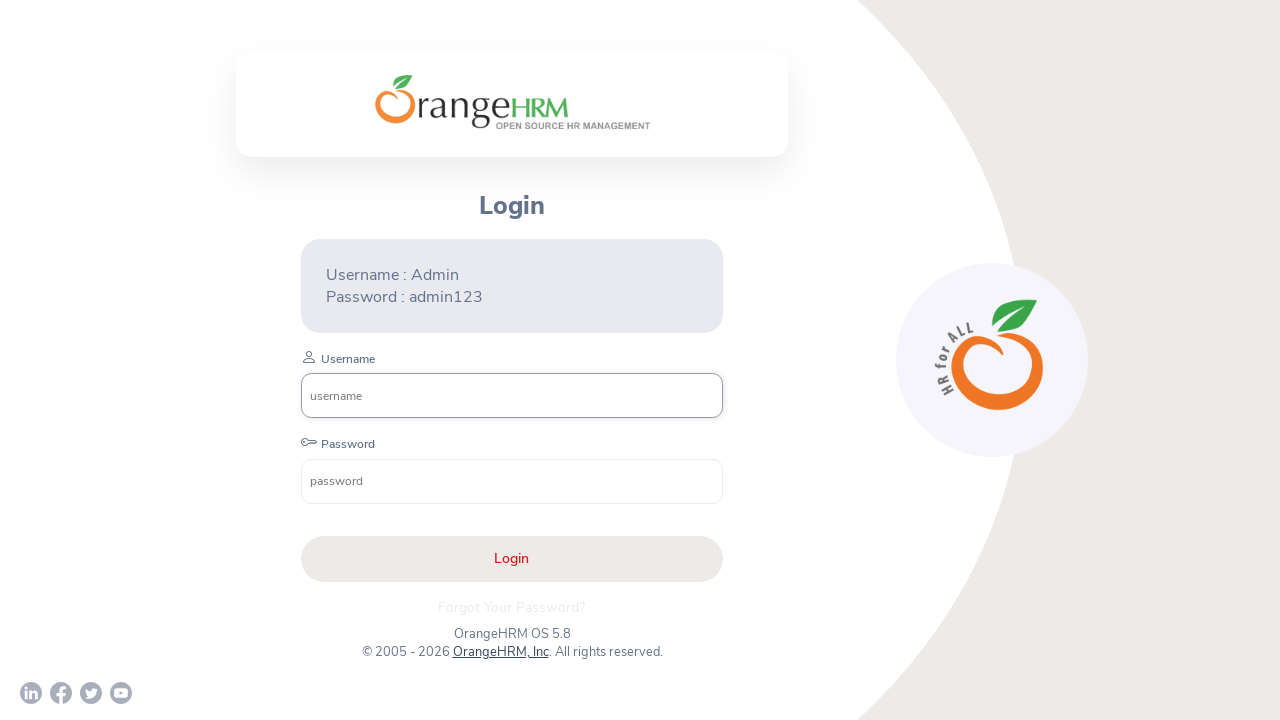

Navigated to OrangeHRM demo login page
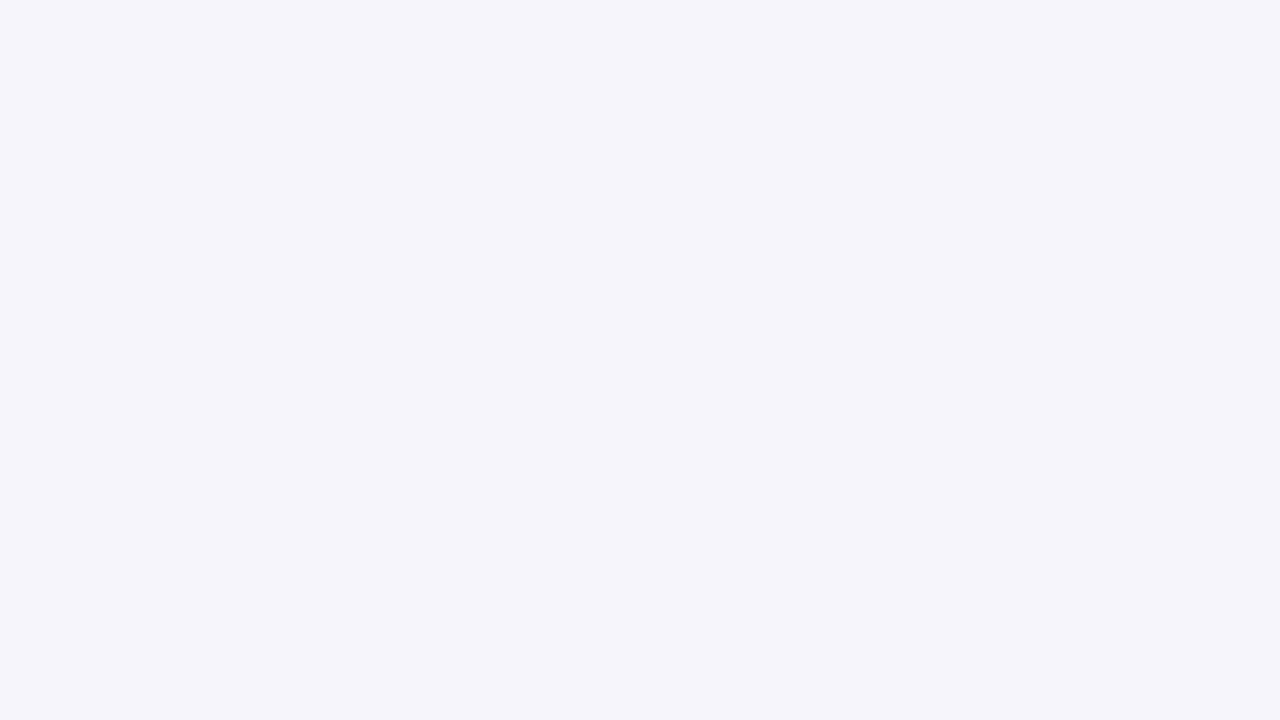

Username input field became visible, confirming page loaded correctly
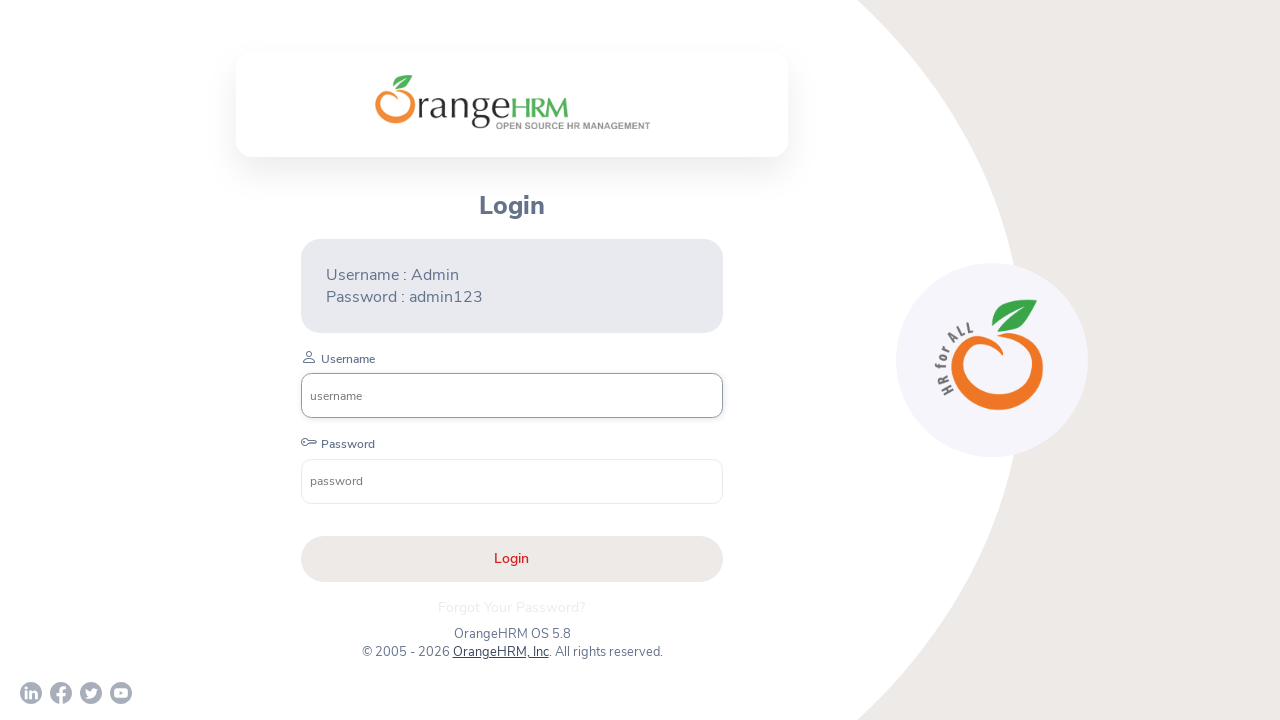

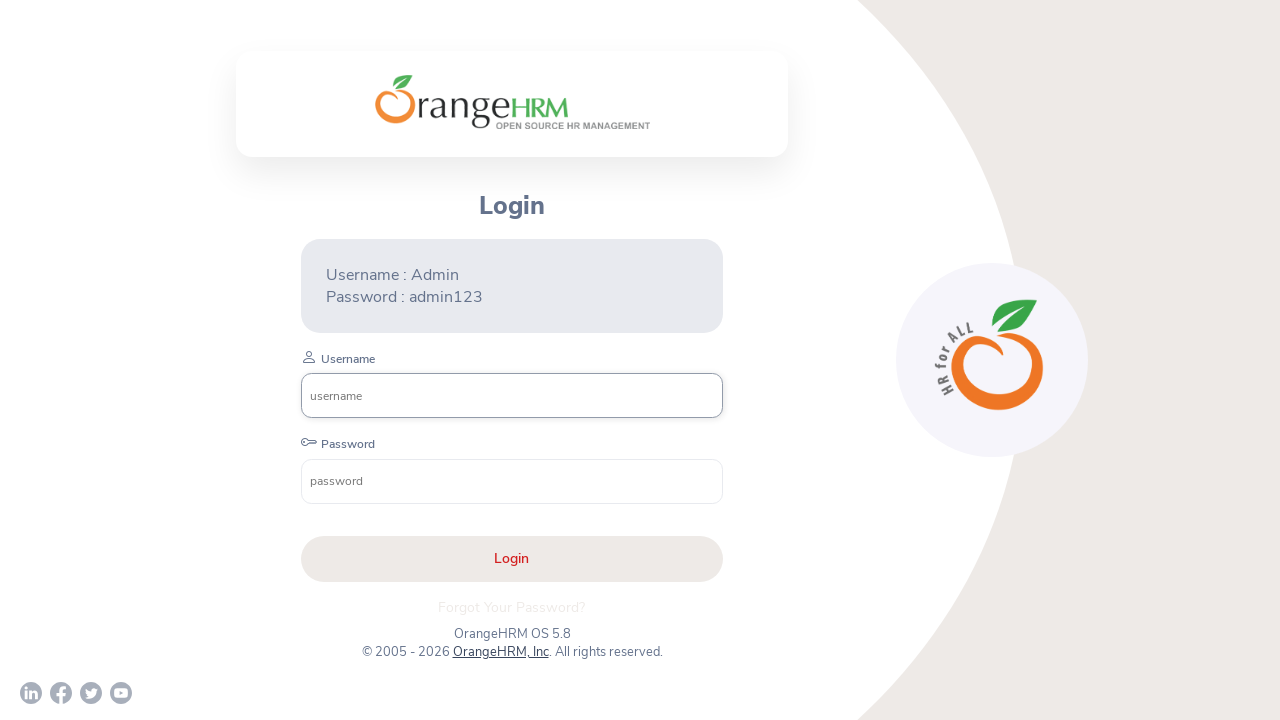